Tests a small modal dialog by opening it, verifying the content is displayed, and closing it

Starting URL: https://demoqa.com/modal-dialogs

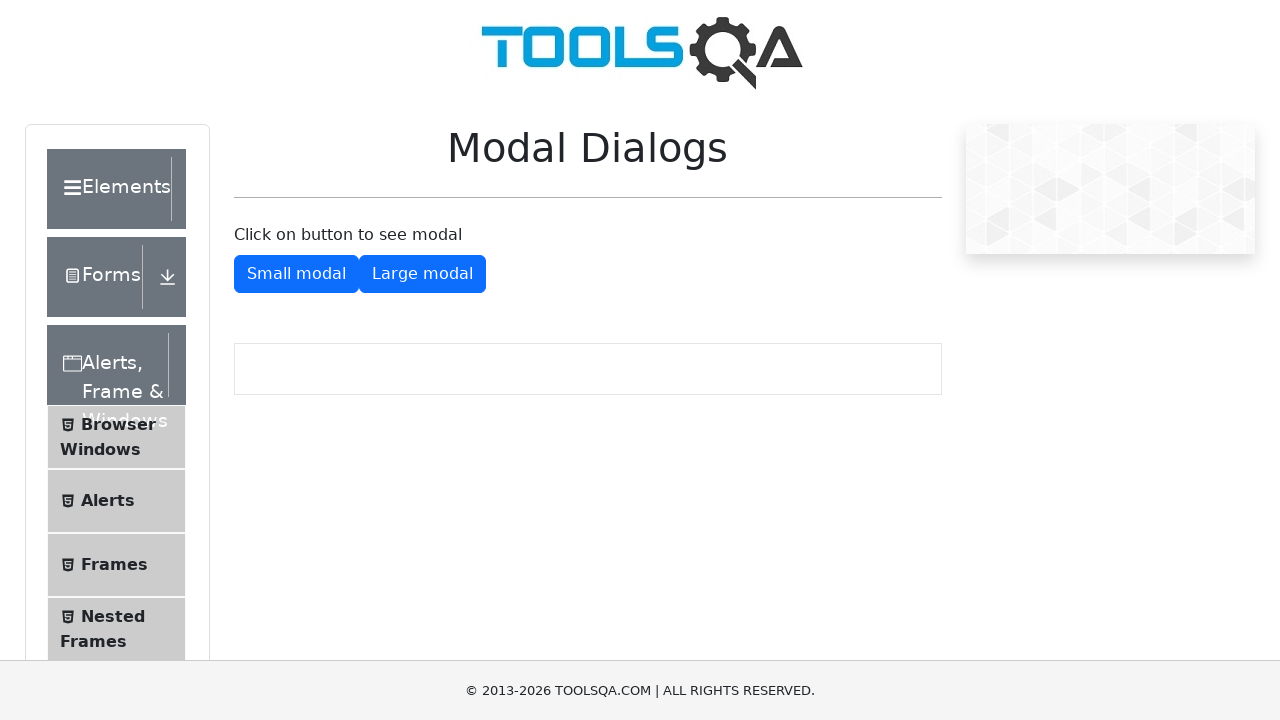

Clicked 'Show Small Modal' button to open the small modal dialog at (296, 274) on #showSmallModal
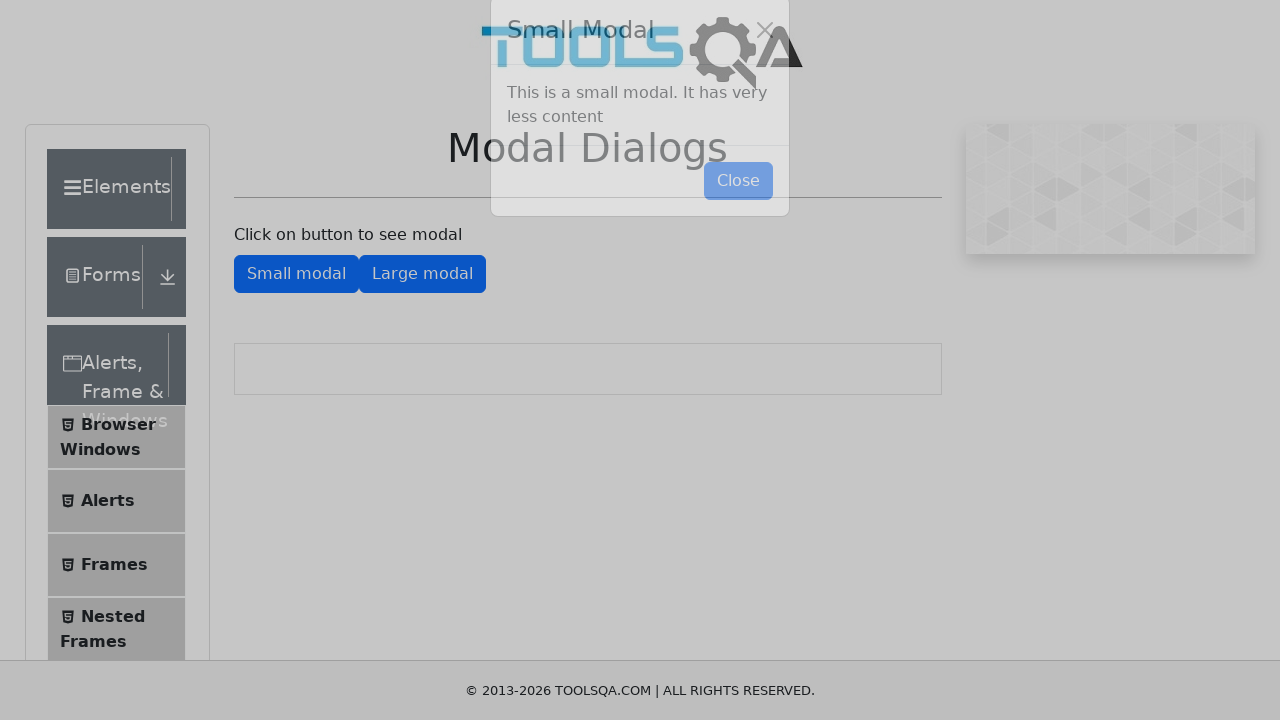

Small modal dialog appeared and modal body content is visible
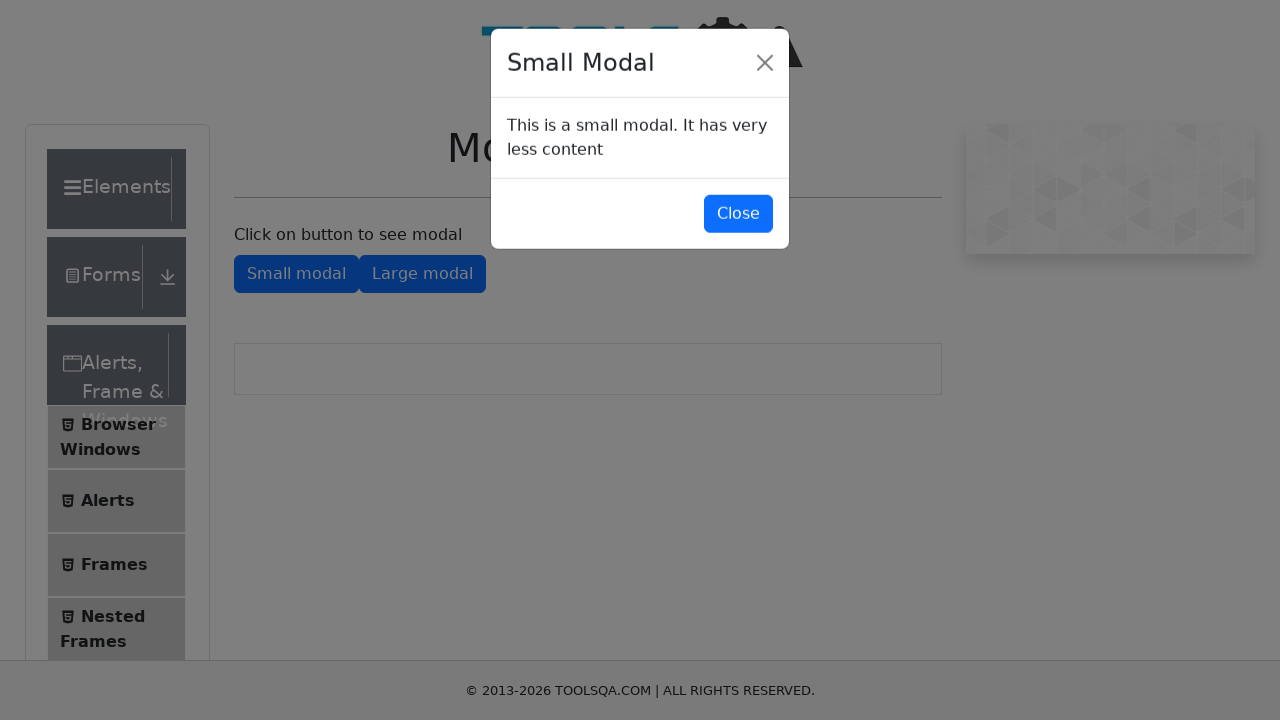

Clicked close button to dismiss the small modal dialog at (738, 214) on #closeSmallModal
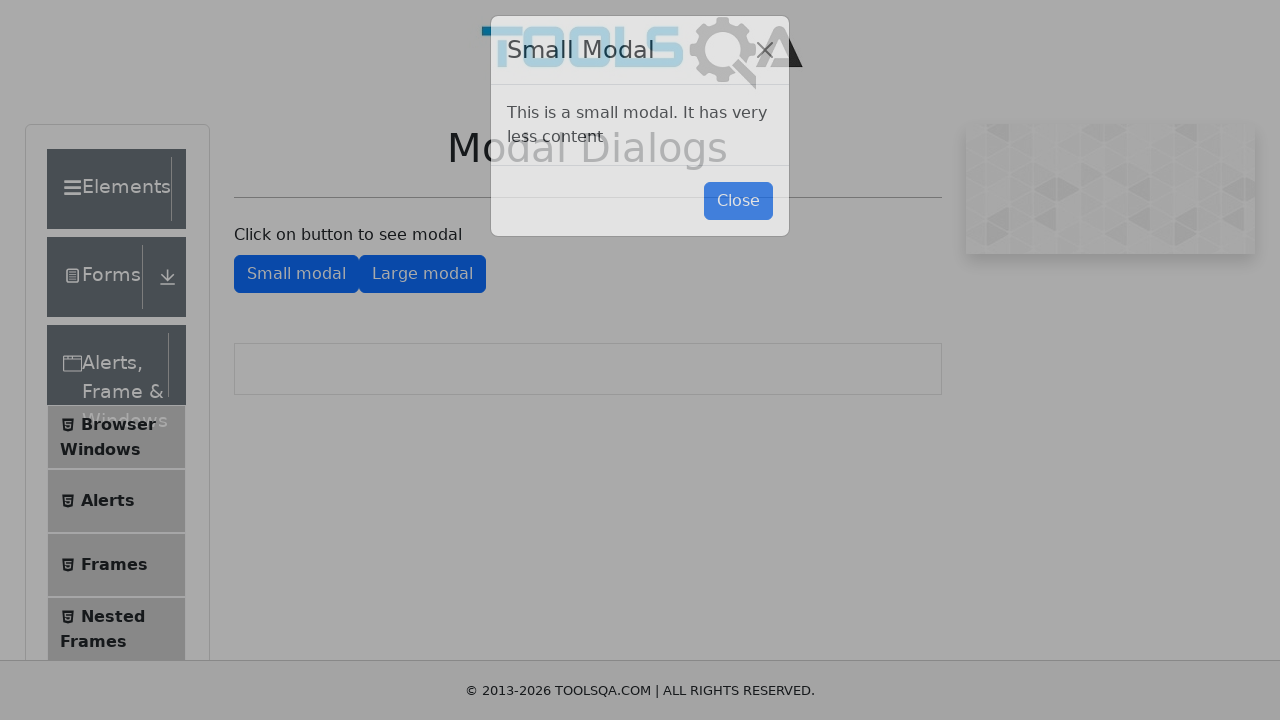

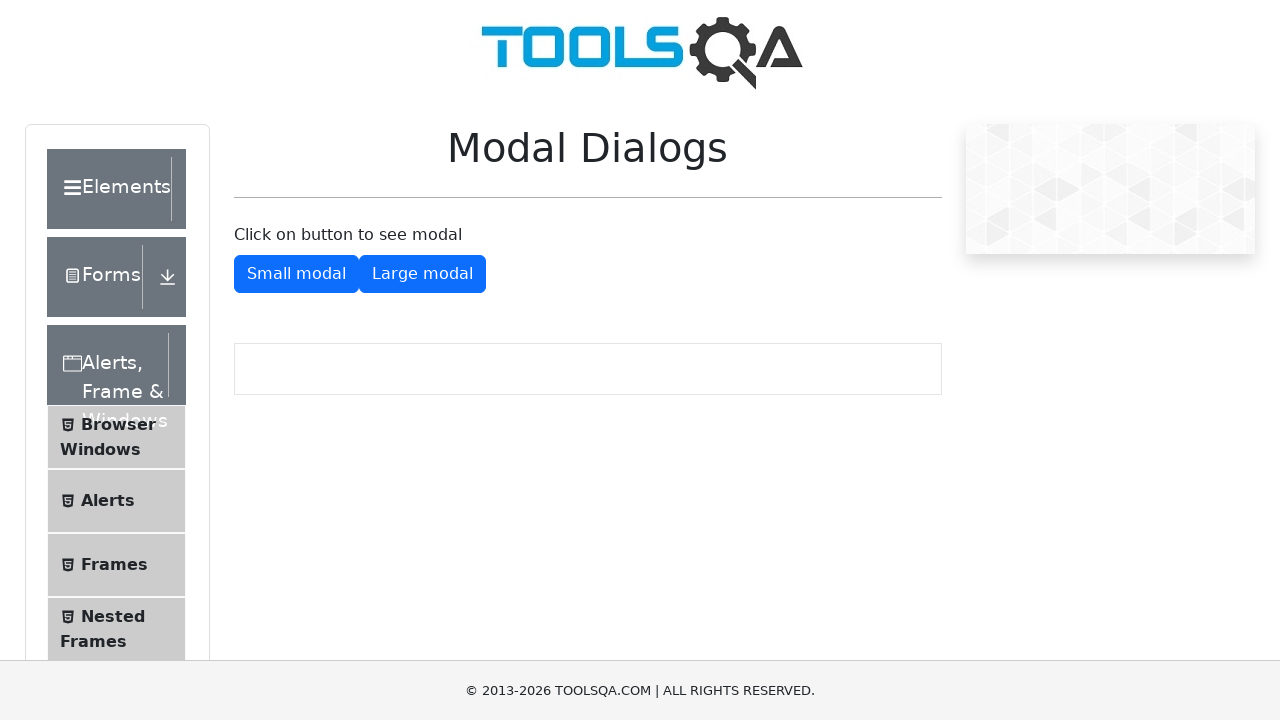